Verifies that the 2020 DORA Research page has the correct h1 header containing "DORA Research: 2020"

Starting URL: https://dora.dev/research/2020/

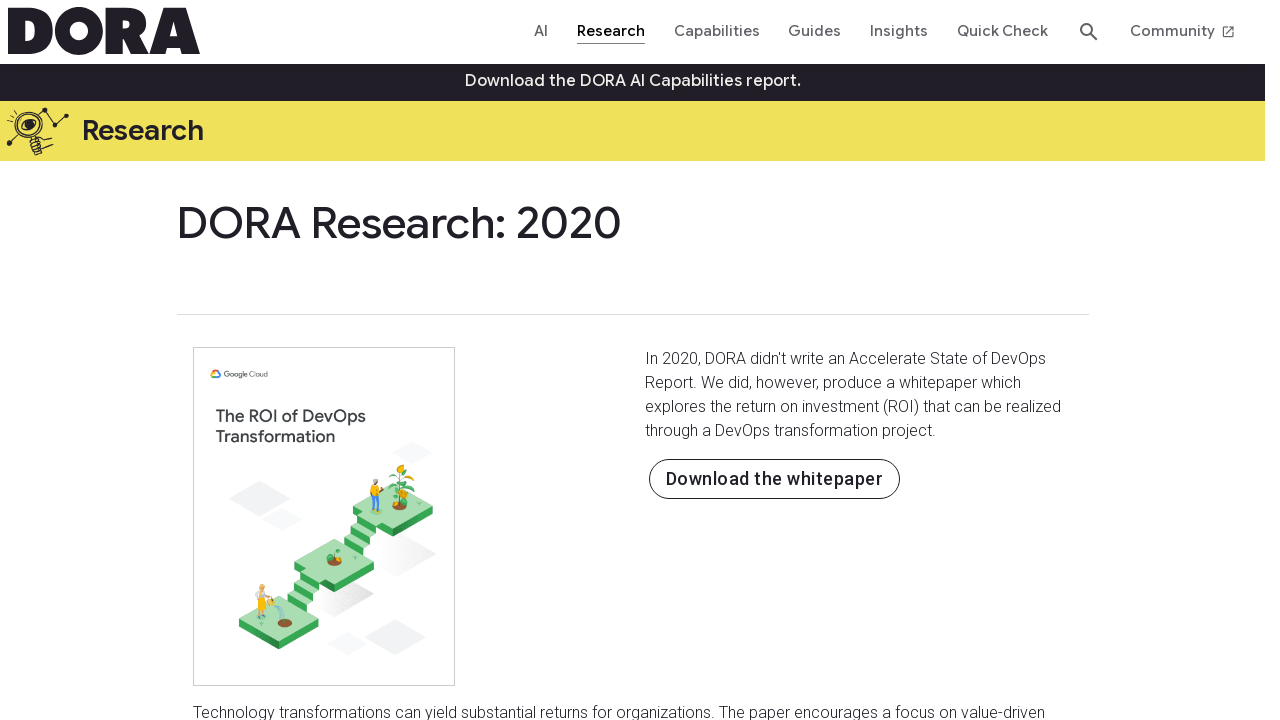

Navigated to 2020 DORA Research page
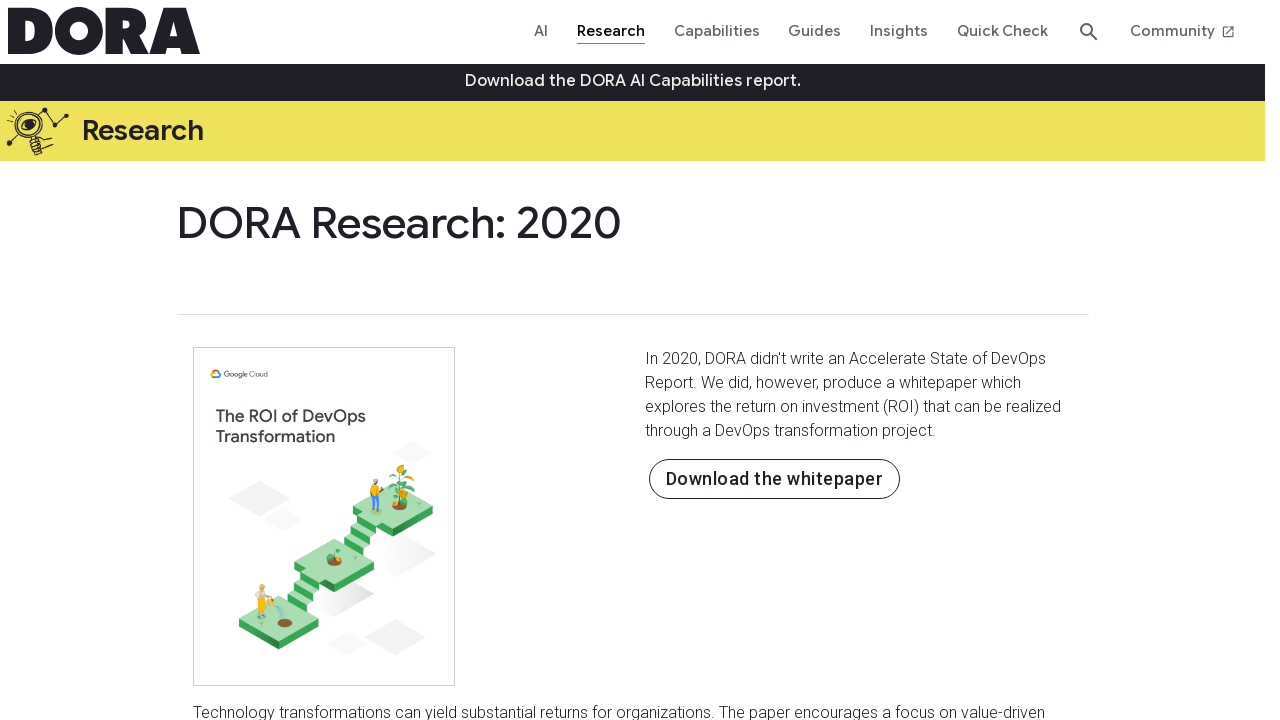

Verified h1 header contains 'DORA Research: 2020'
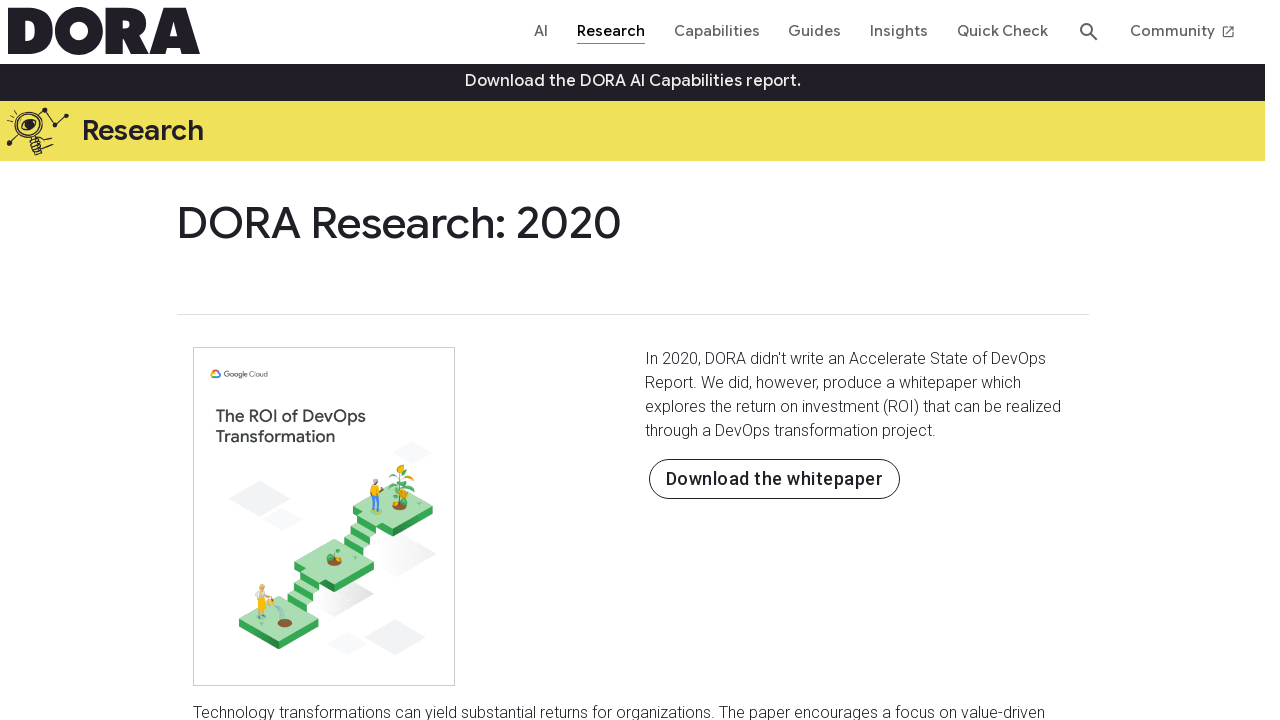

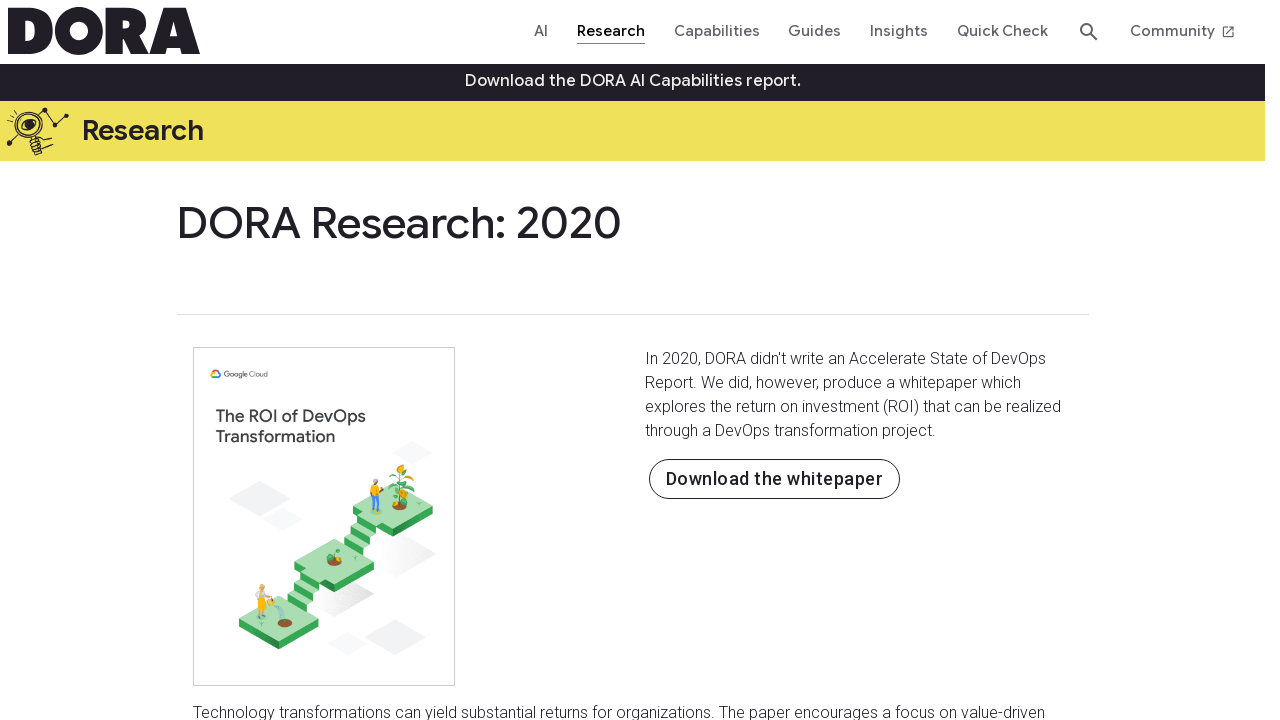